Tests drag and drop functionality by dragging a small circle element and dropping it onto a larger target circle, then verifying the success message appears.

Starting URL: https://demos.telerik.com/aspnet-ajax/dragdropmanager/overview/defaultcs.aspx

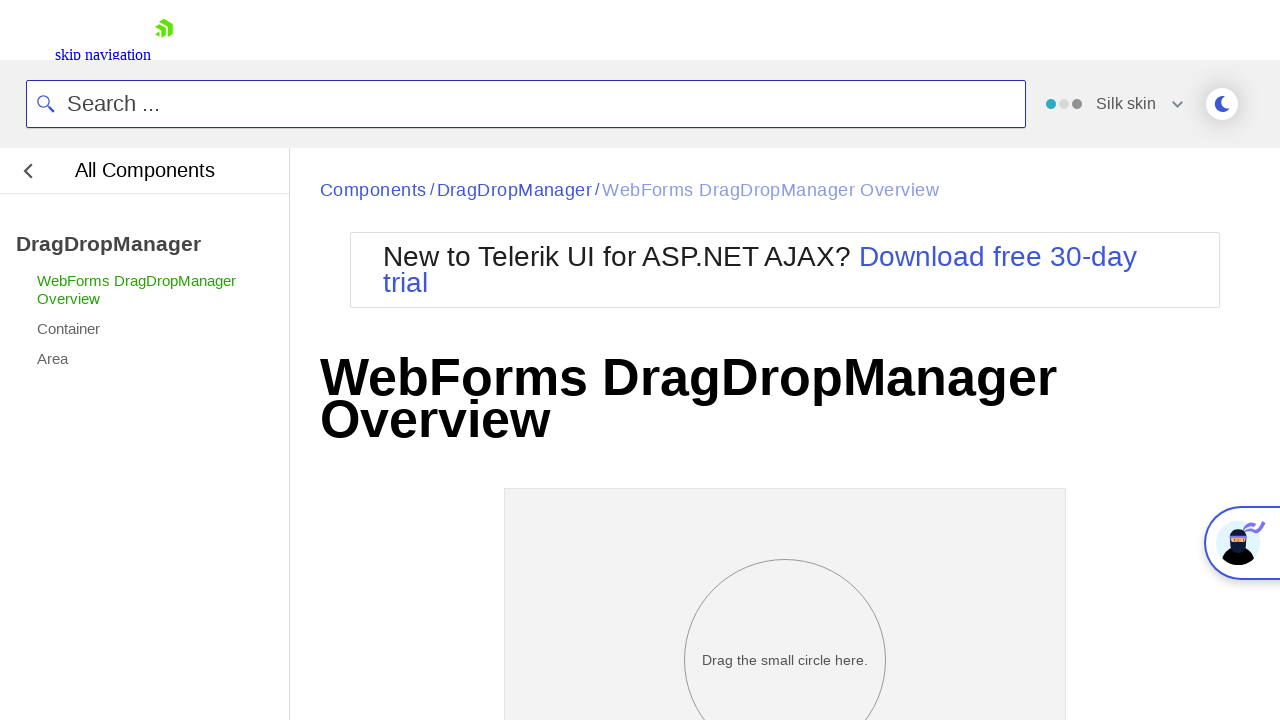

Located draggable small circle element
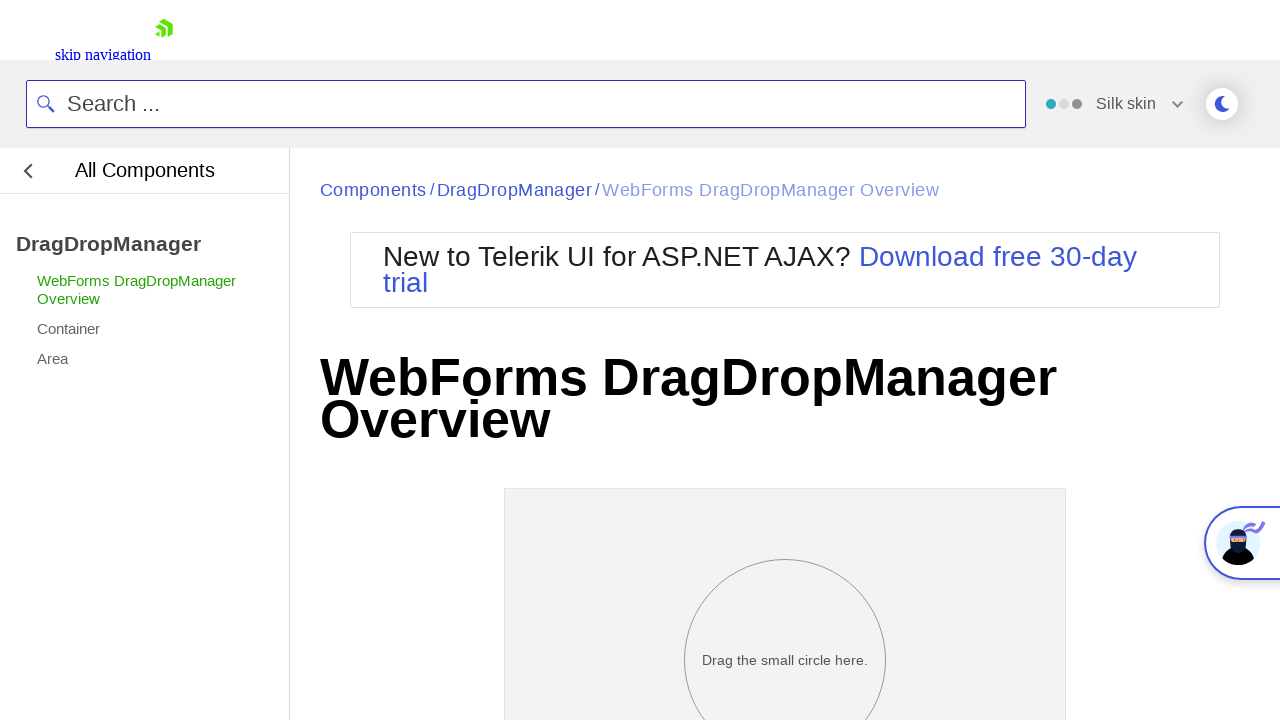

Located drop target big circle element
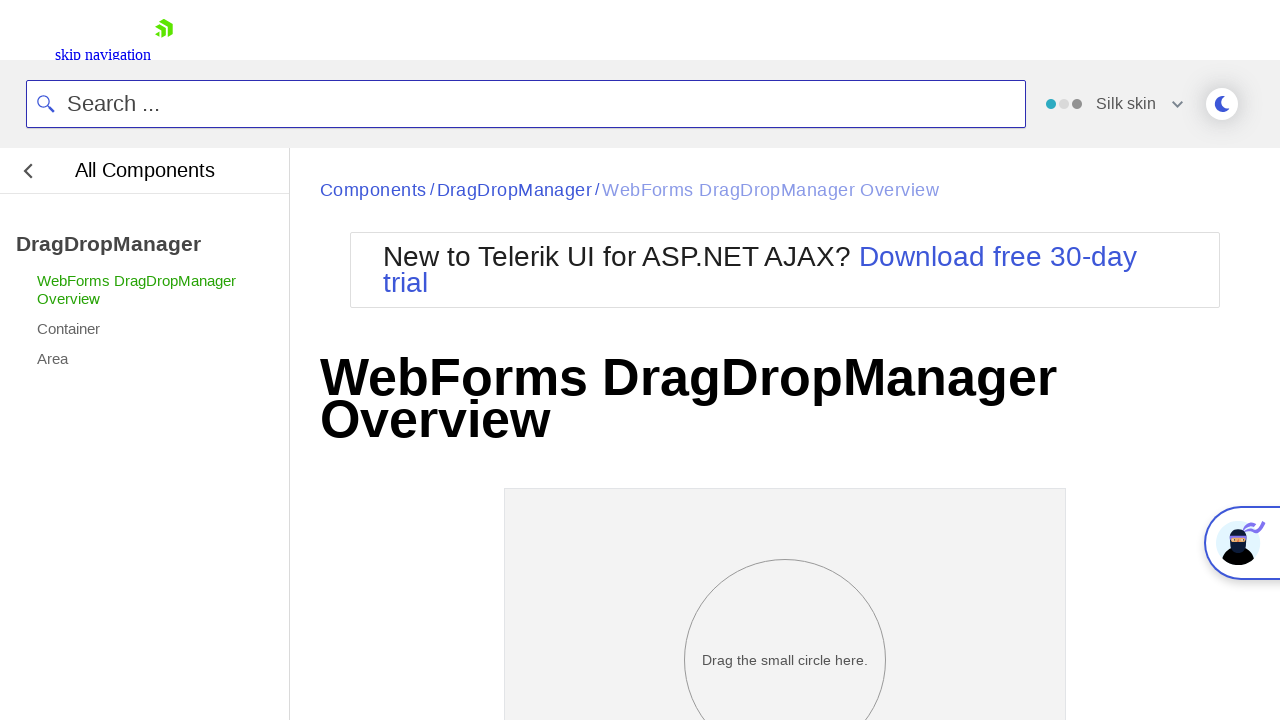

Small circle became visible
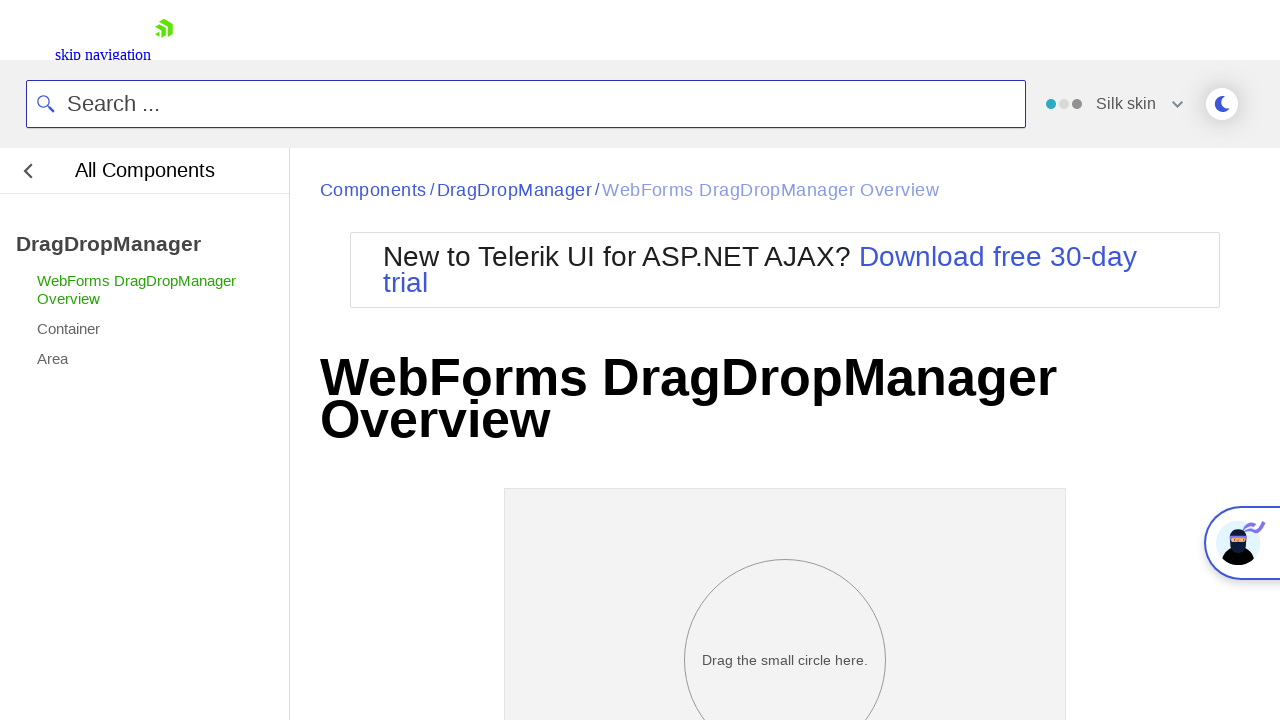

Big circle target became visible
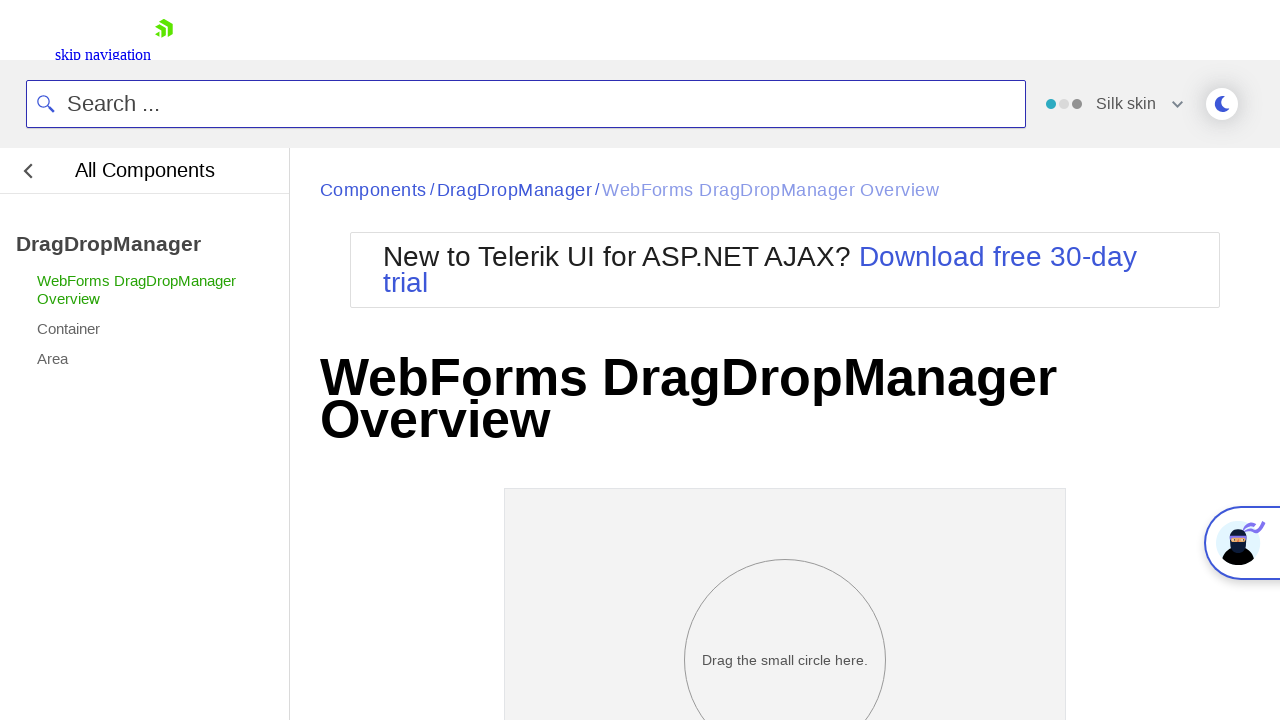

Dragged small circle and dropped it onto big circle target at (785, 173)
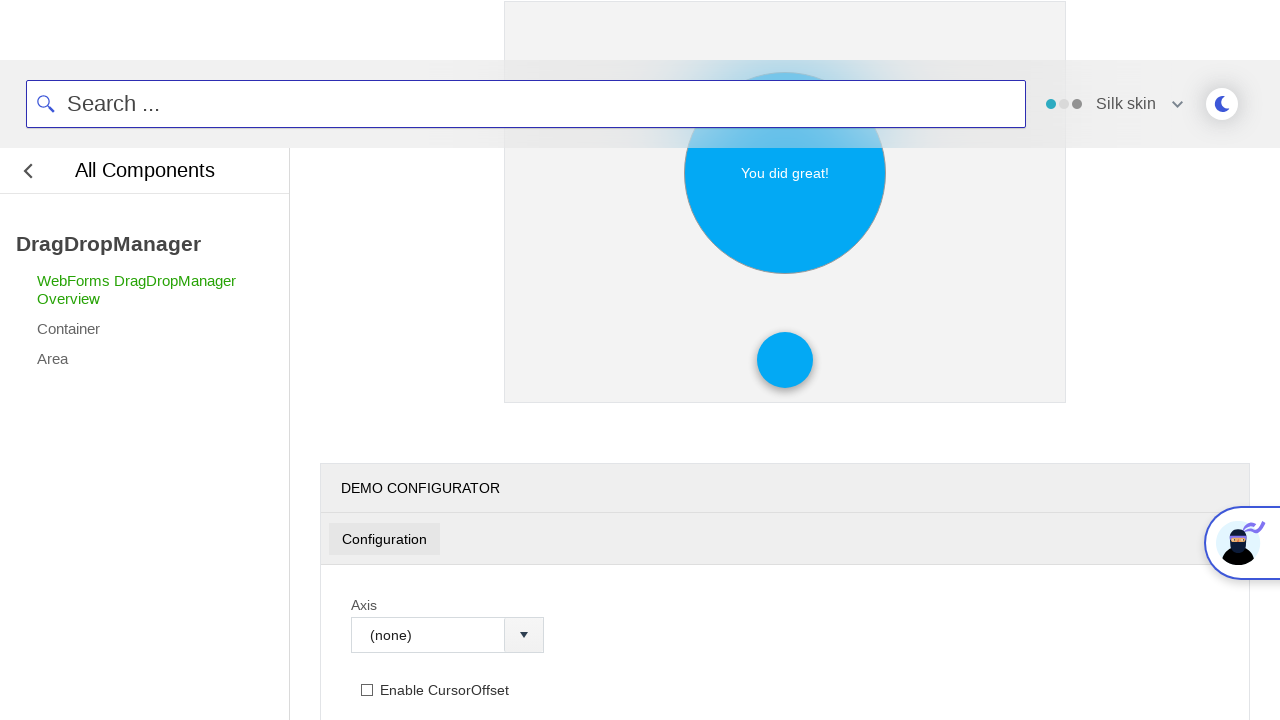

Success message 'You did great!' appeared in drop target
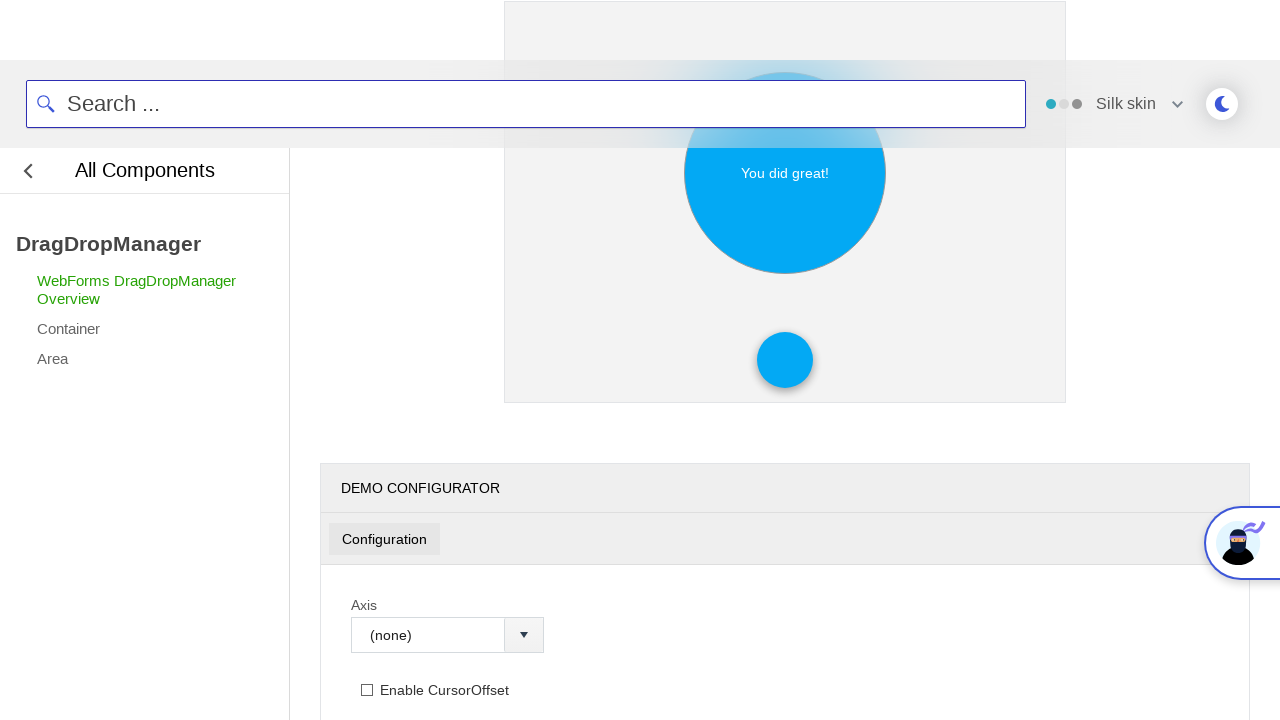

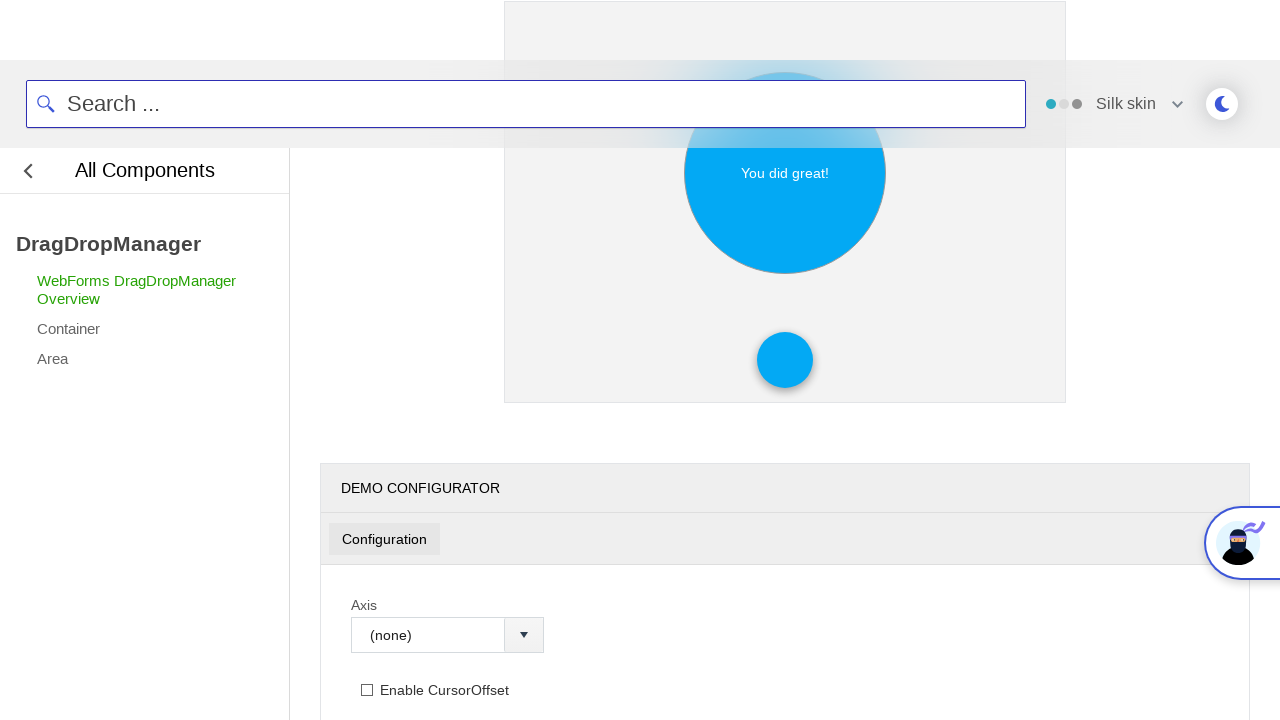